Navigates to the OrangeHRM demo website and verifies the page loads by checking the page title

Starting URL: https://opensource-demo.orangehrmlive.com/

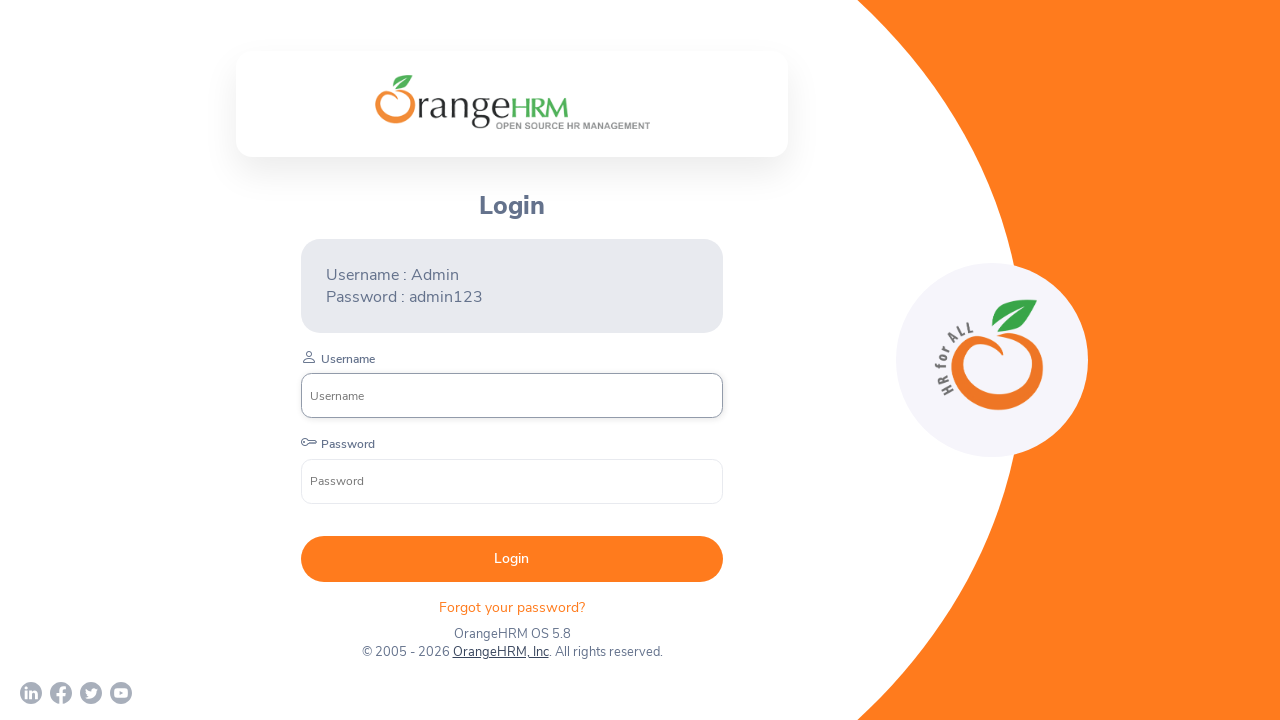

Navigated to OrangeHRM demo website
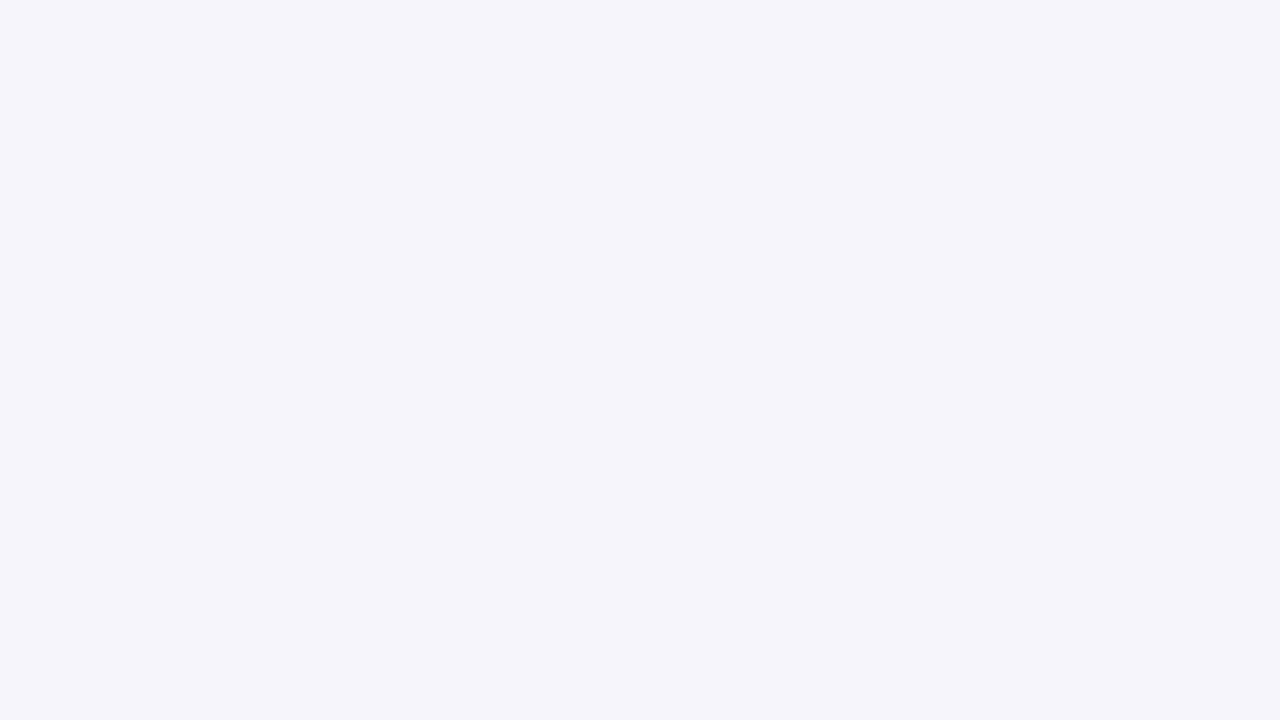

Page loaded with domcontentloaded state
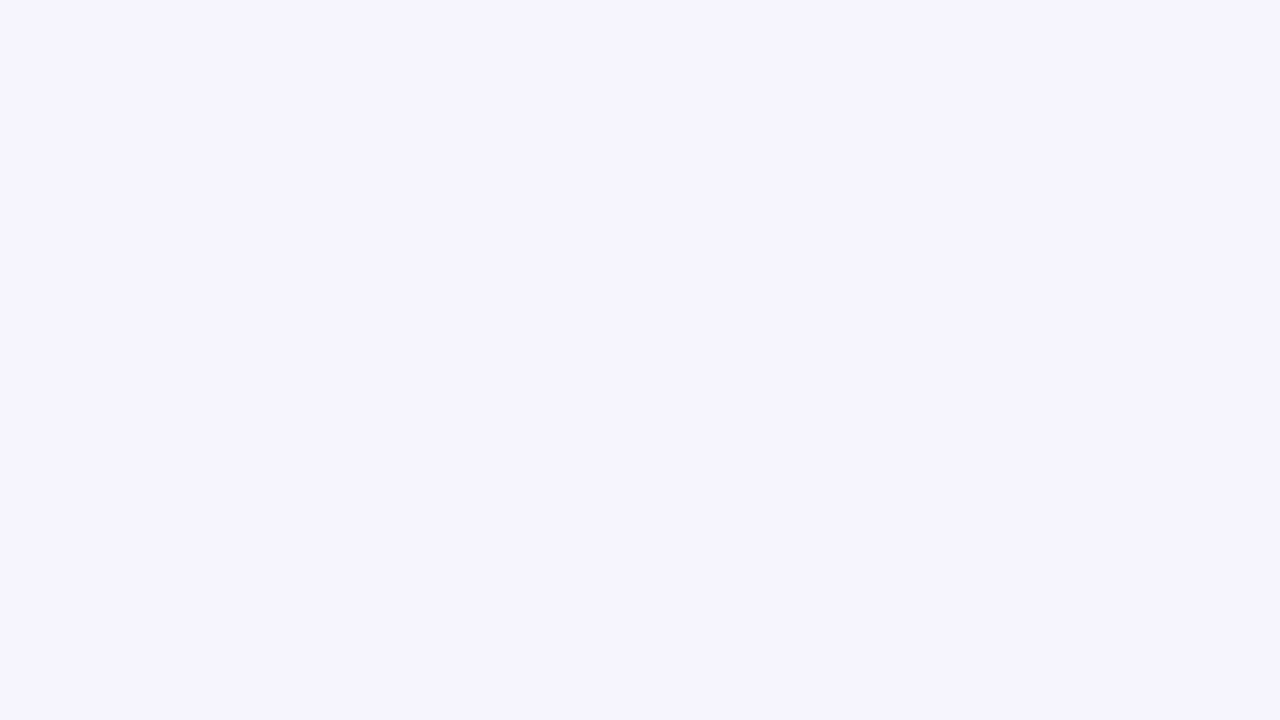

Retrieved page title: OrangeHRM
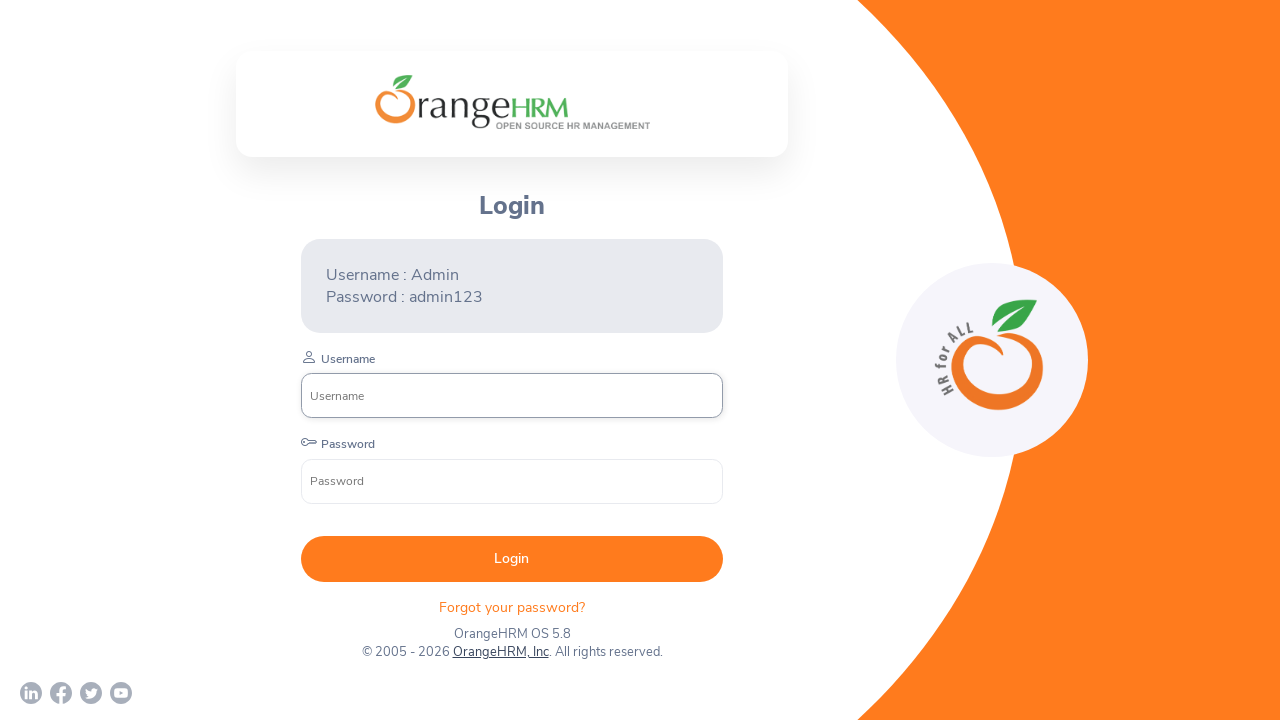

Printed page title to console
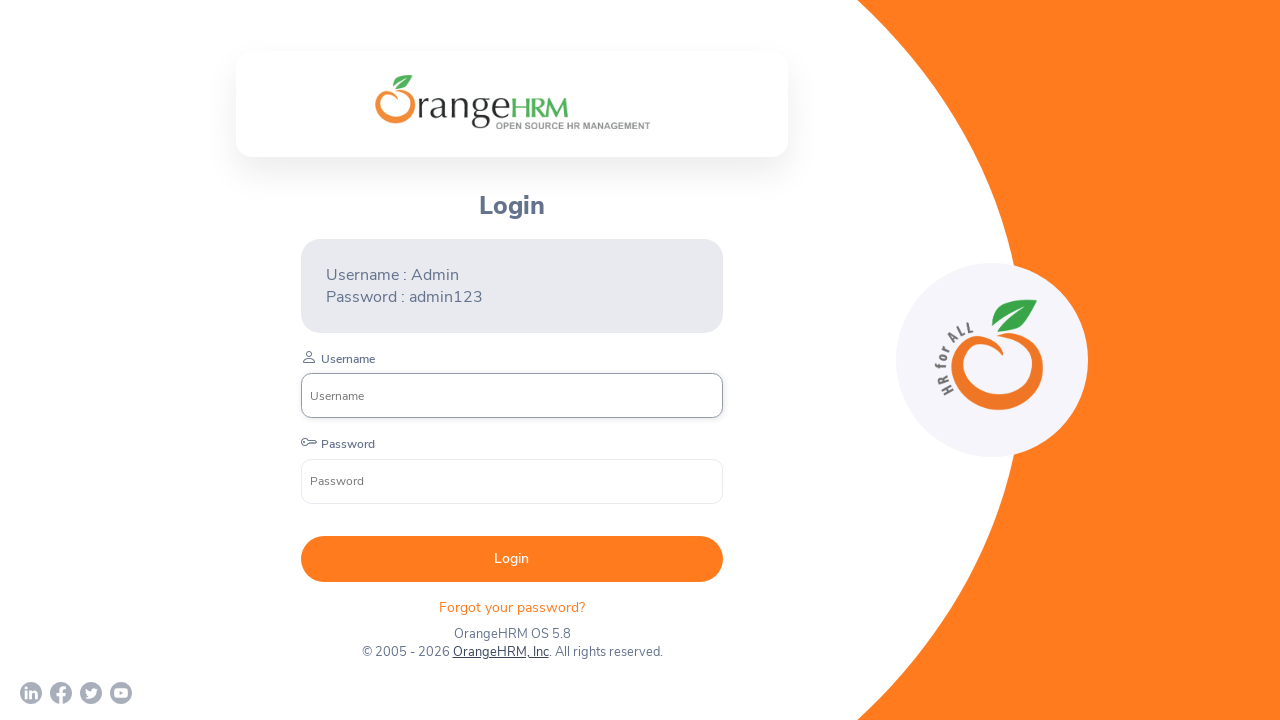

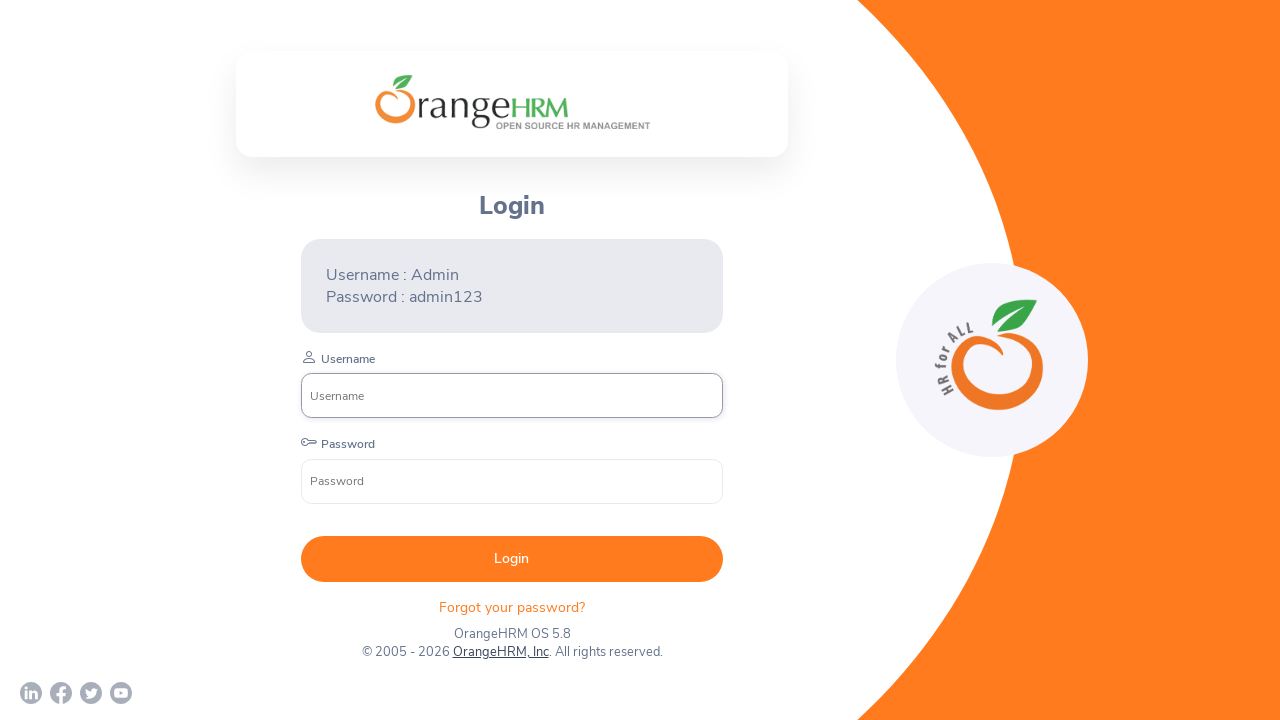